Navigates to the OneFootball website and verifies the page loads by checking the page title is accessible.

Starting URL: http://www.onefootball.com

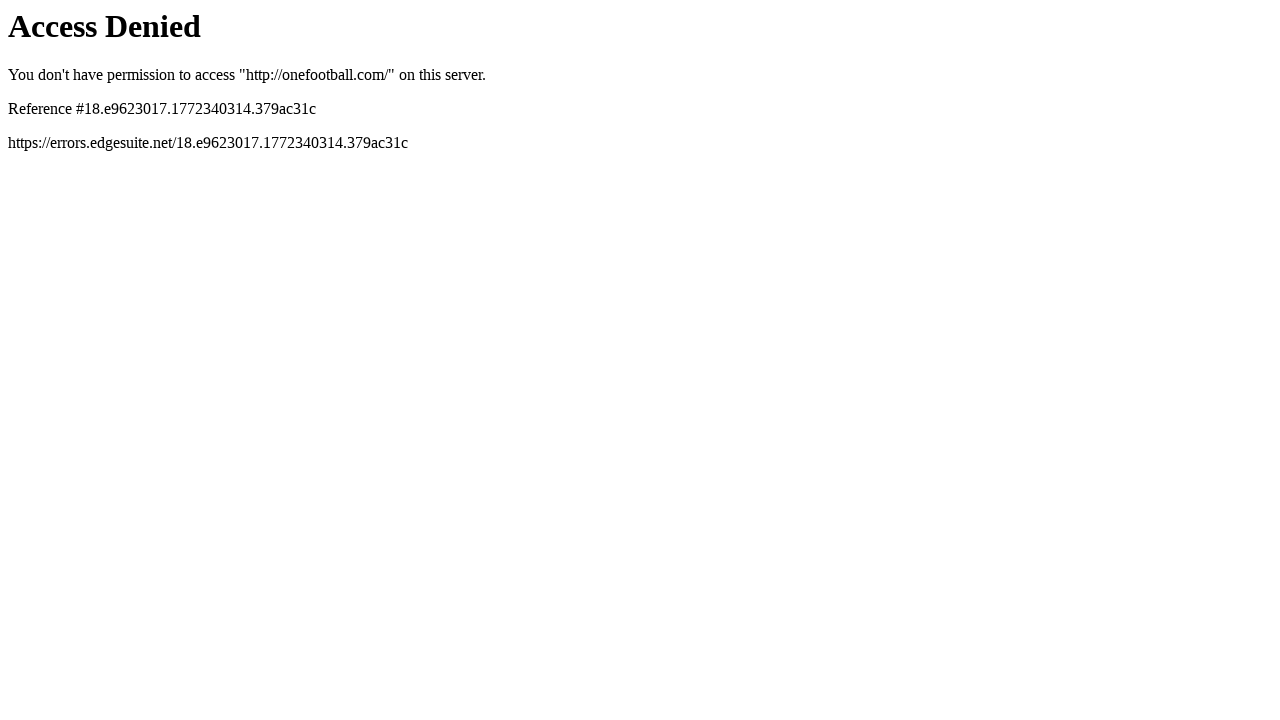

Navigated to OneFootball website (http://www.onefootball.com)
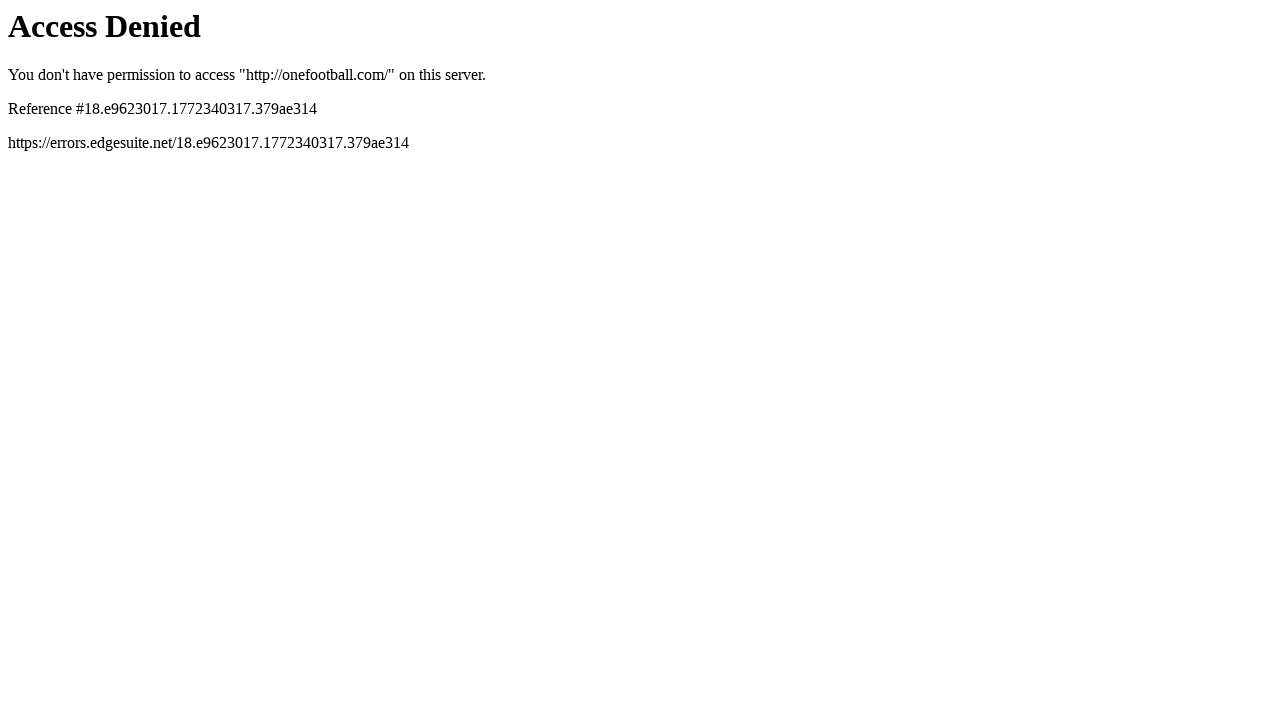

Page DOM content loaded
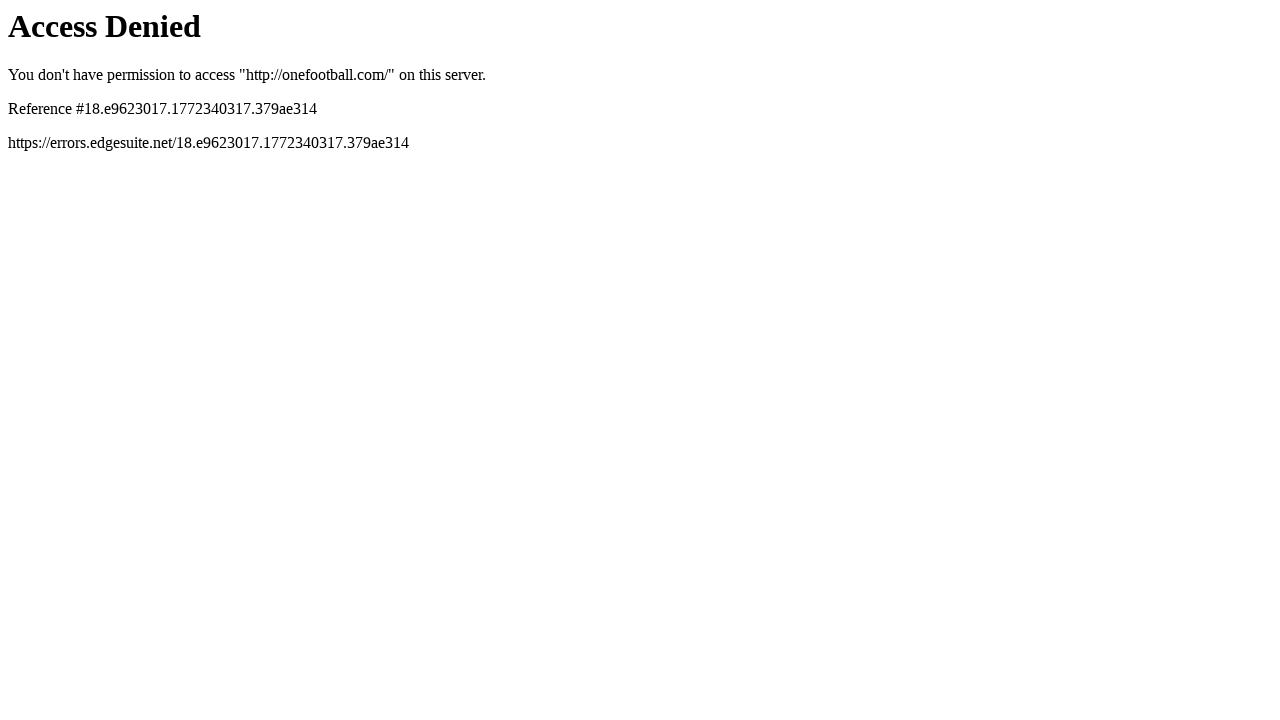

Retrieved page title: Access Denied
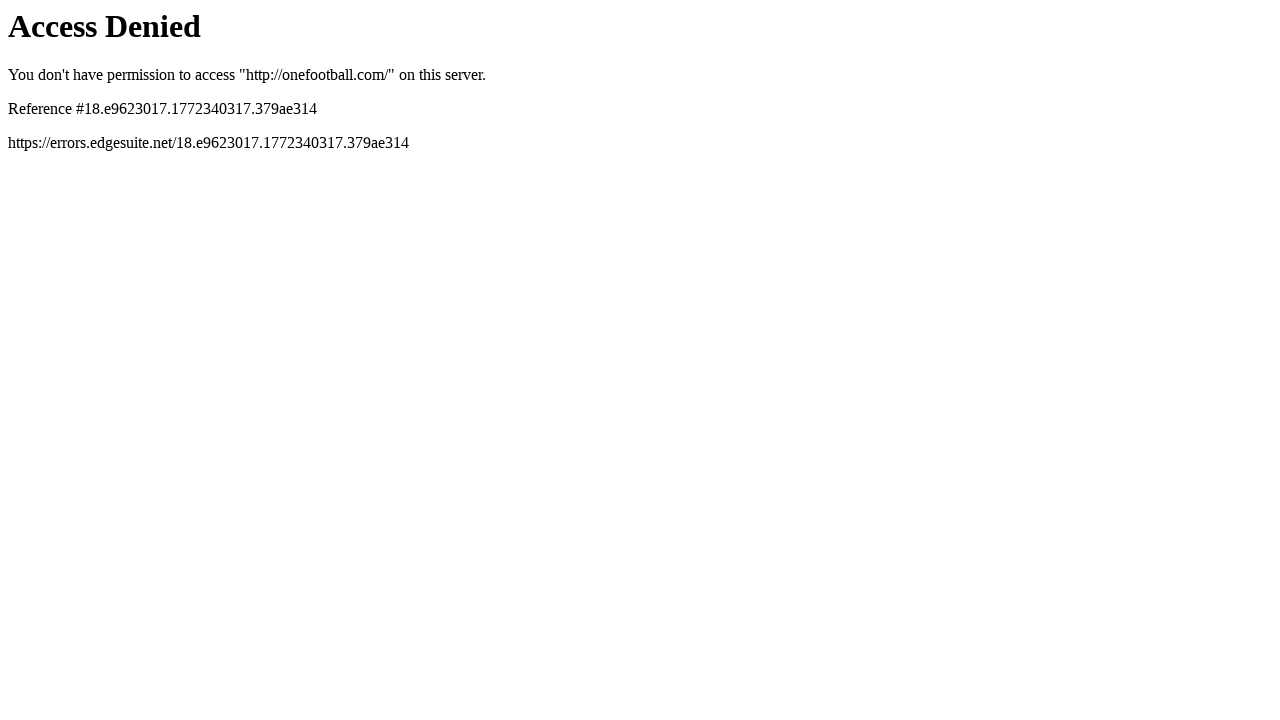

Printed page title to console: Access Denied
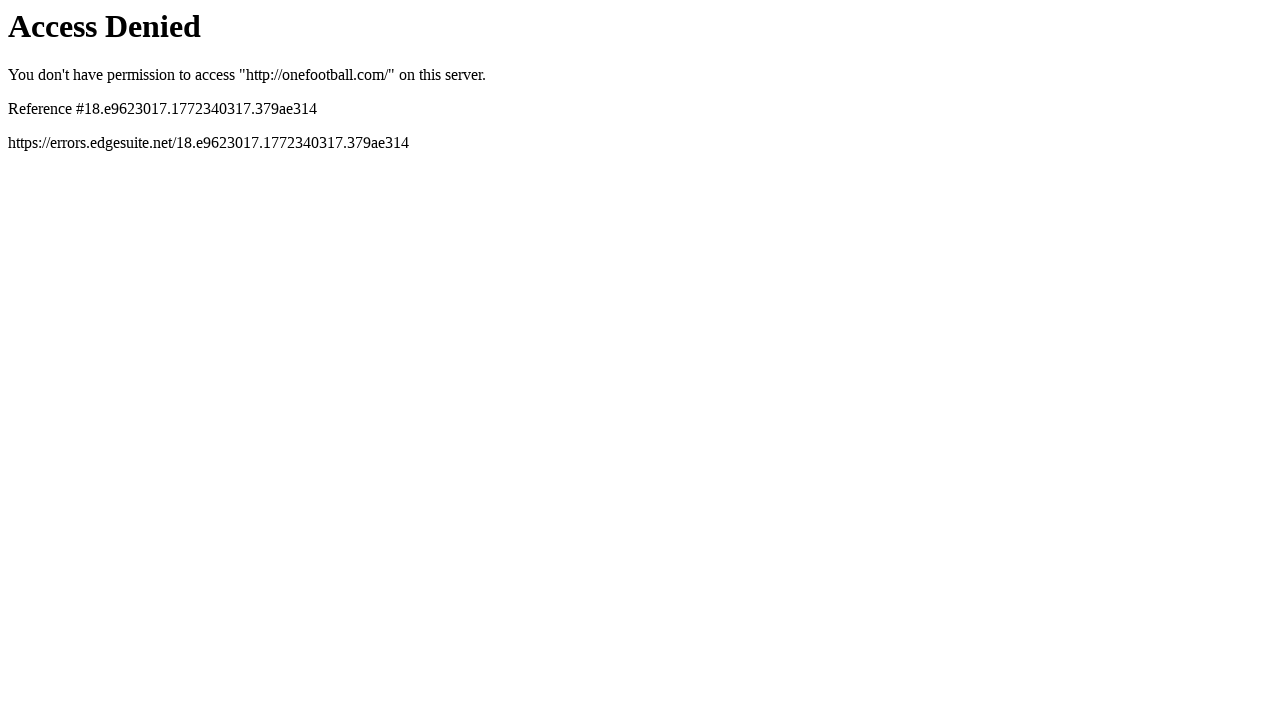

Verified page title is not None and has non-zero length
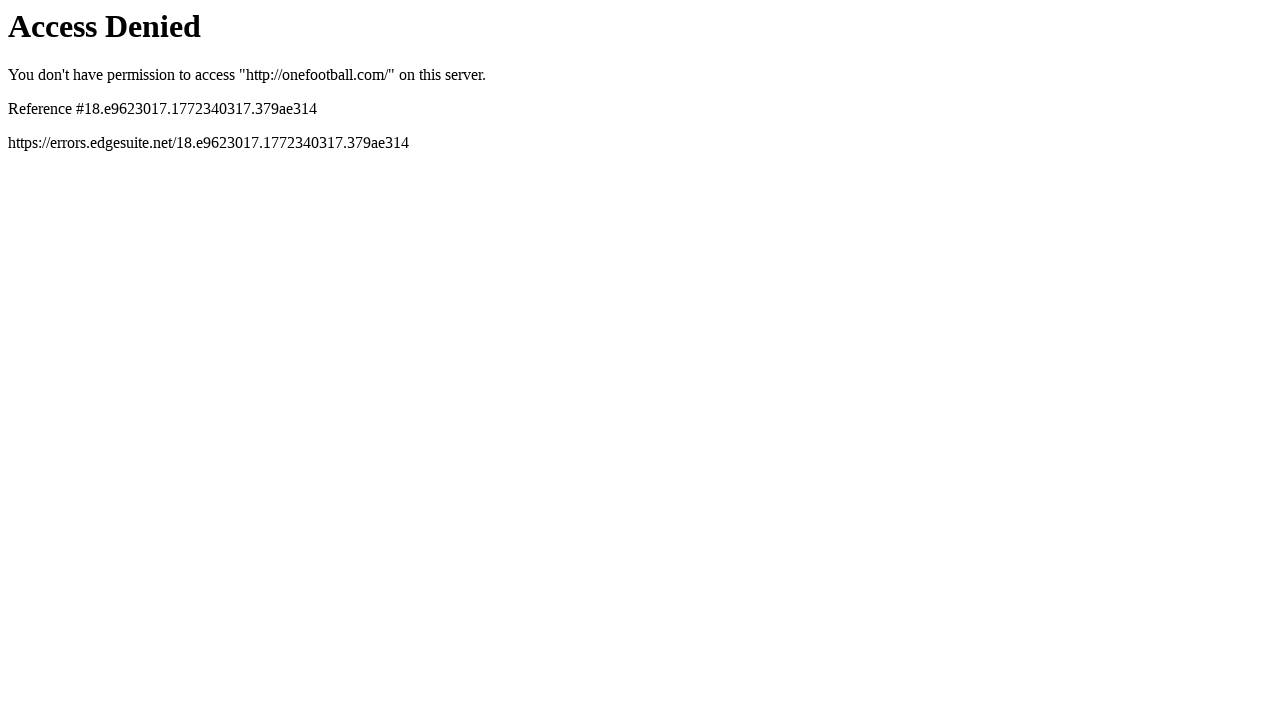

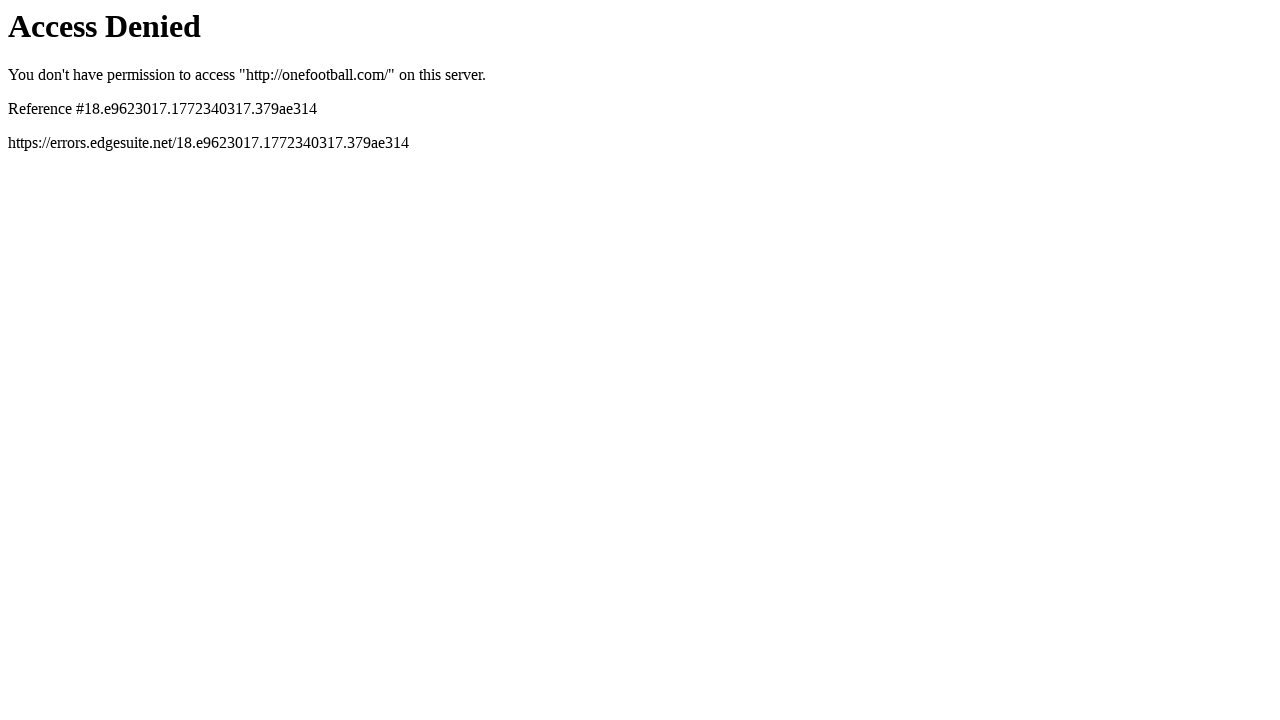